Tests drag and drop functionality by dragging an element and dropping it onto a target drop zone

Starting URL: https://selenium08.blogspot.com/2020/01/drag-drop.html

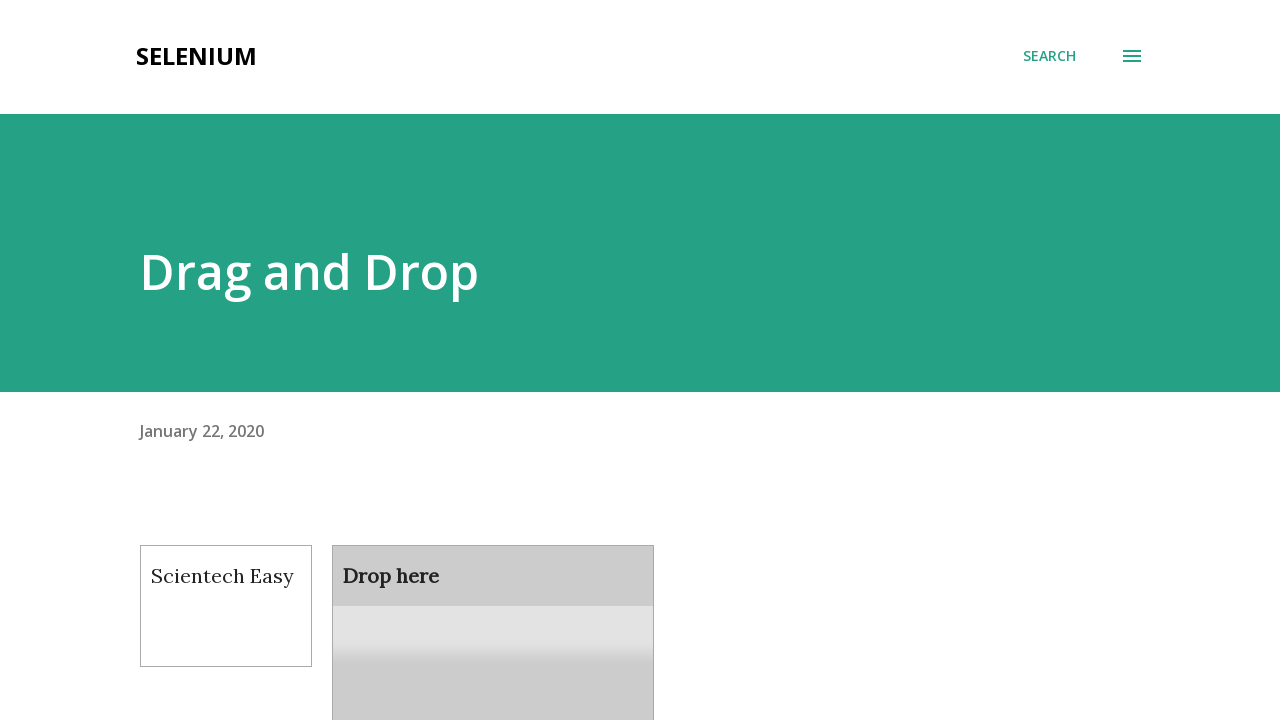

Located draggable element with id 'draggable'
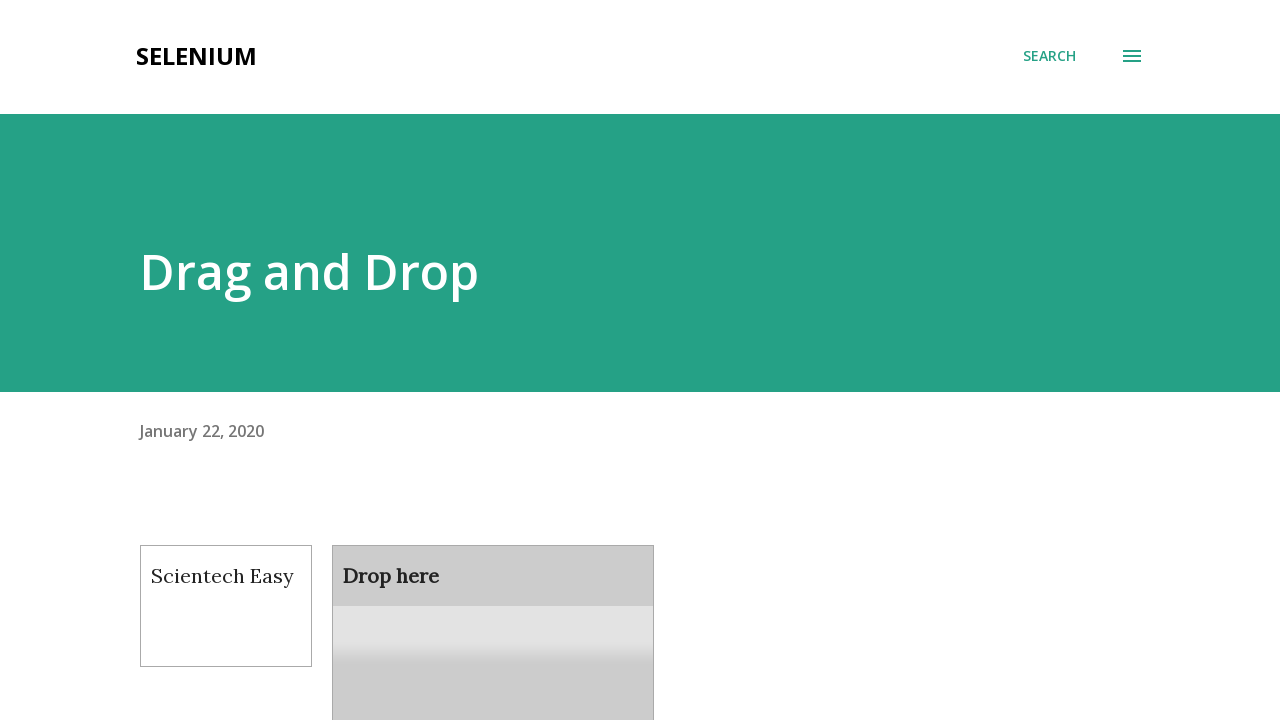

Located droppable element with id 'droppable'
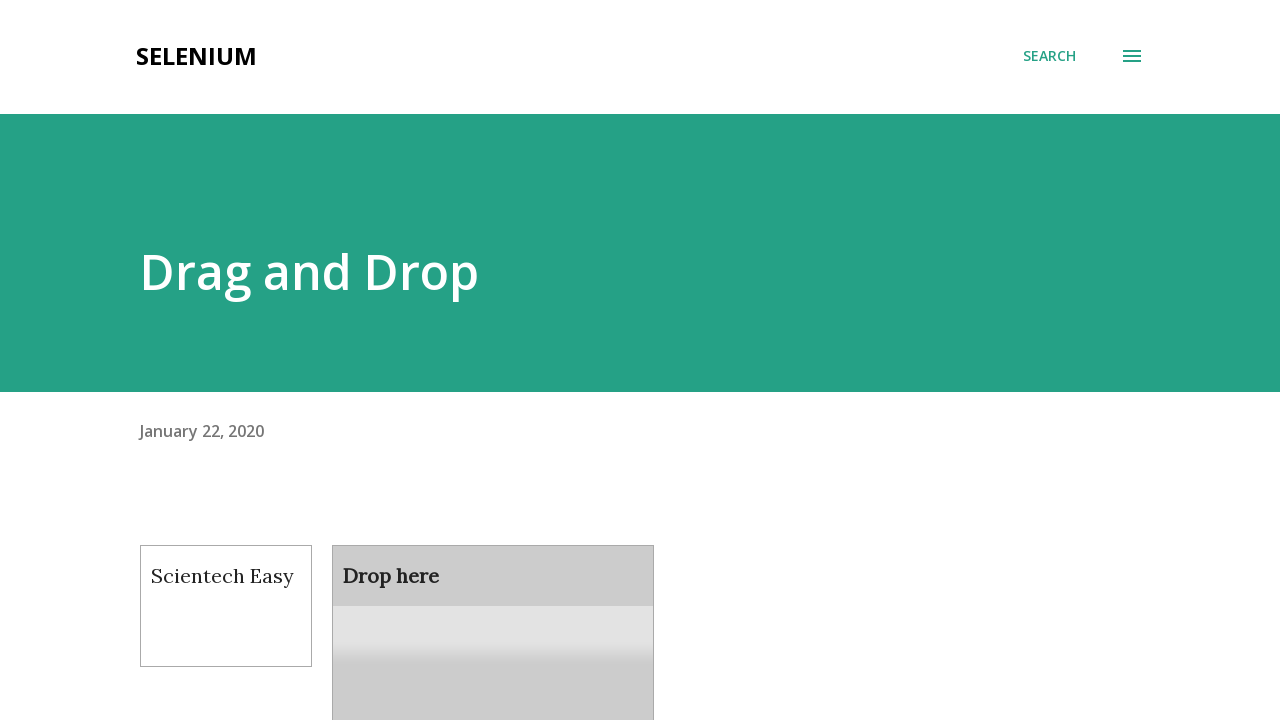

Dragged element from draggable zone and dropped it onto droppable zone at (493, 609)
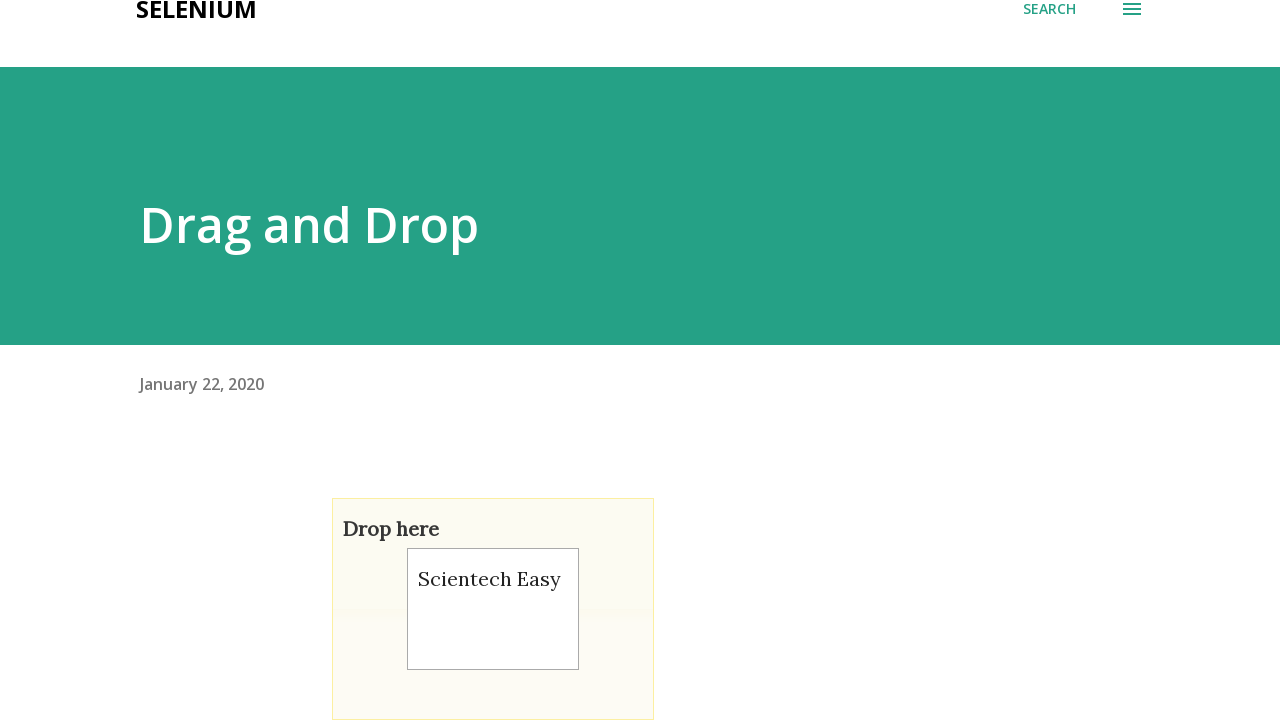

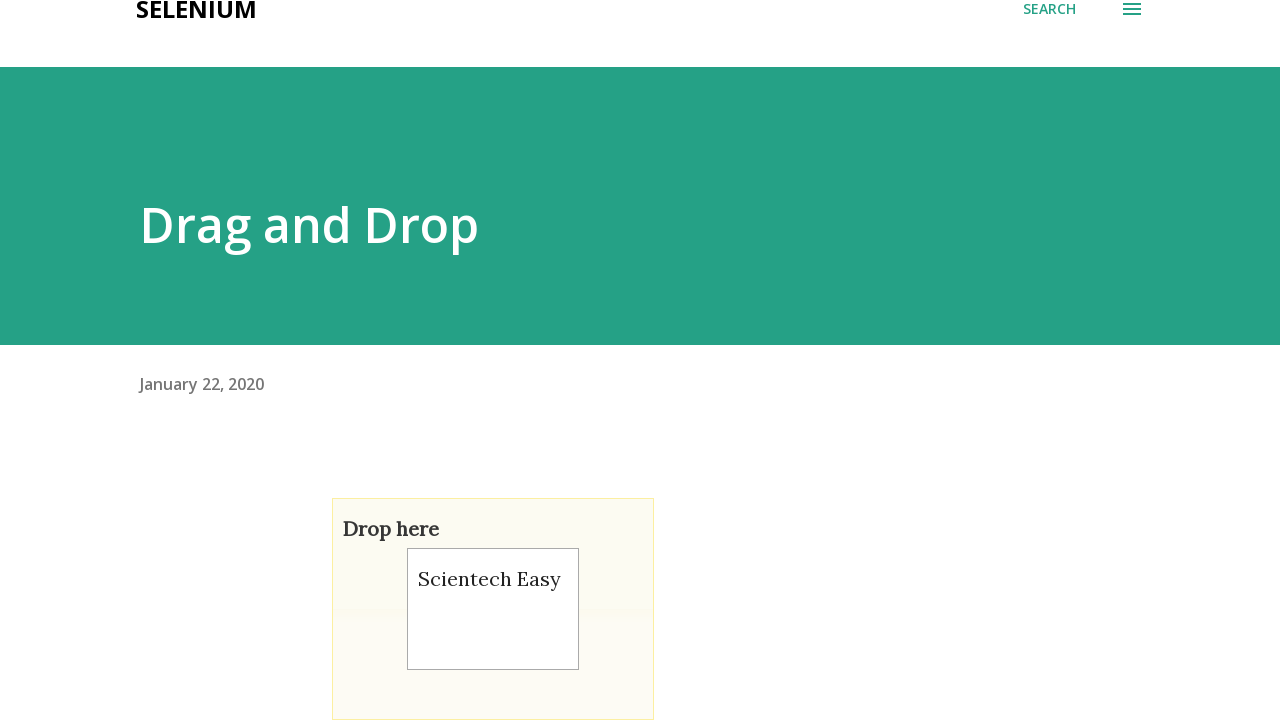